Tests search functionality with an invalid query and verifies "No results were found" message appears

Starting URL: https://courses.ultimateqa.com/collections

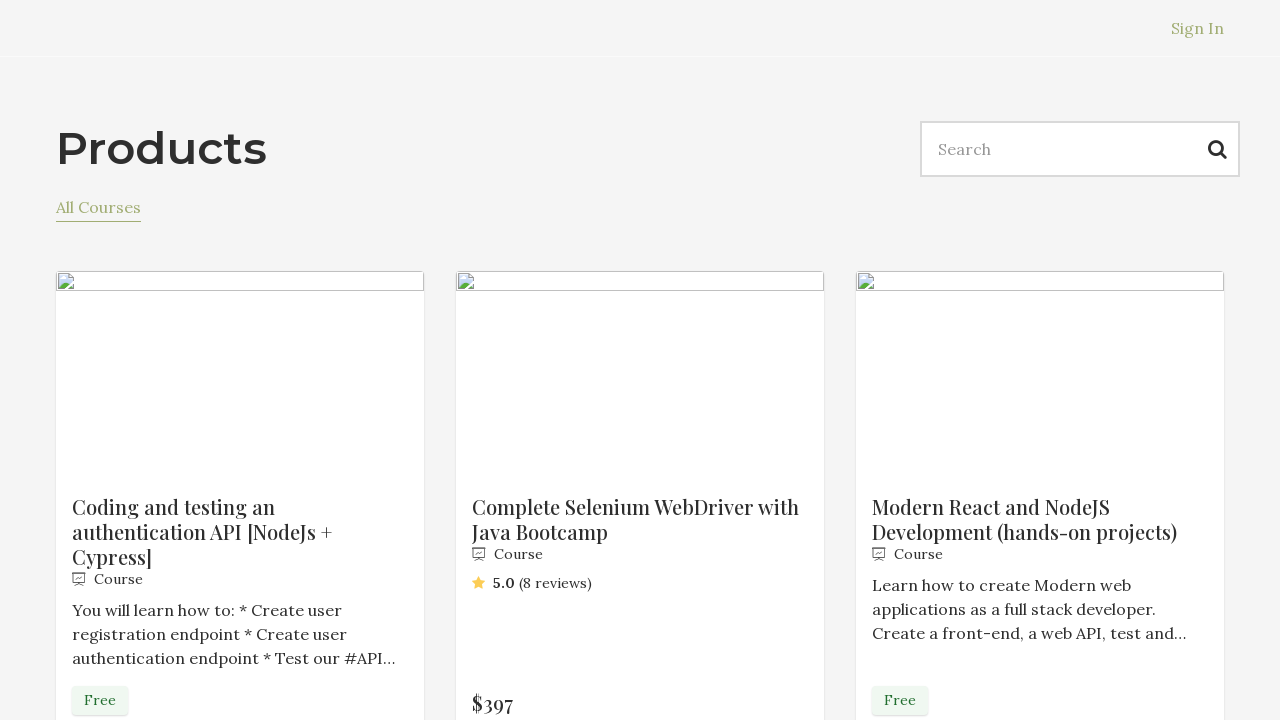

Clicked on search input field at (1080, 149) on input[name='q']
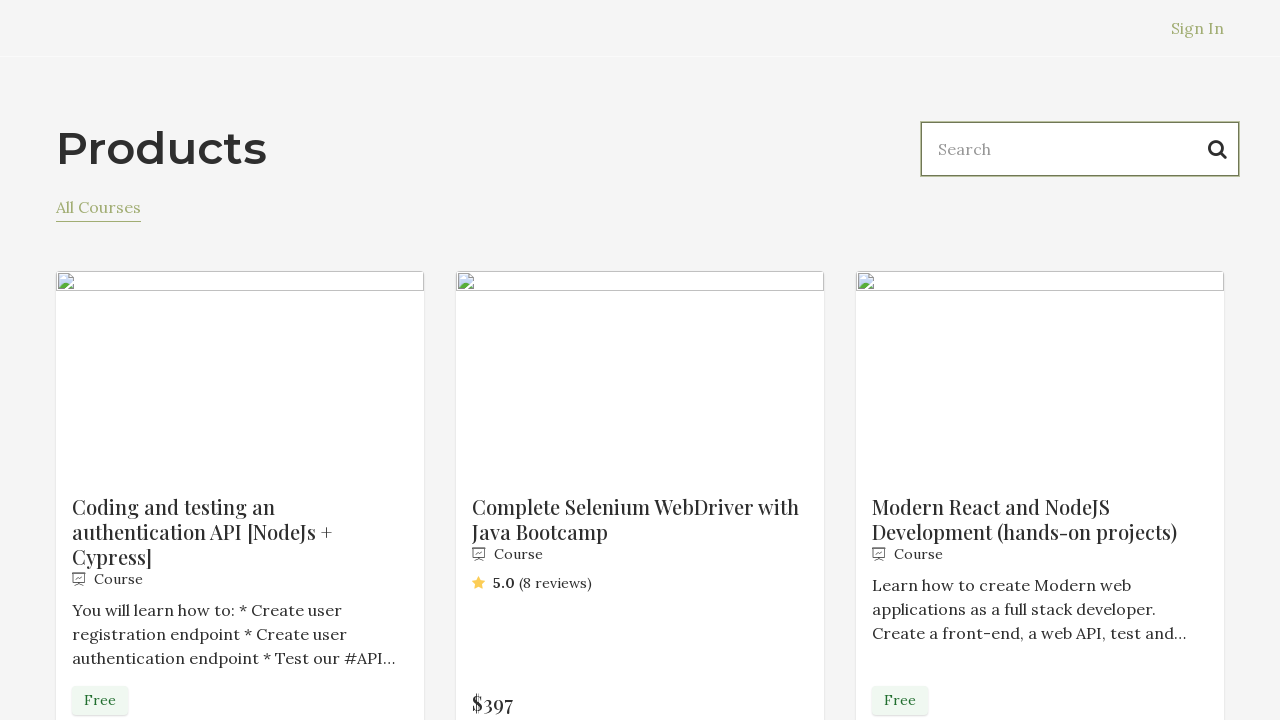

Filled search field with invalid query '123' on input[name='q']
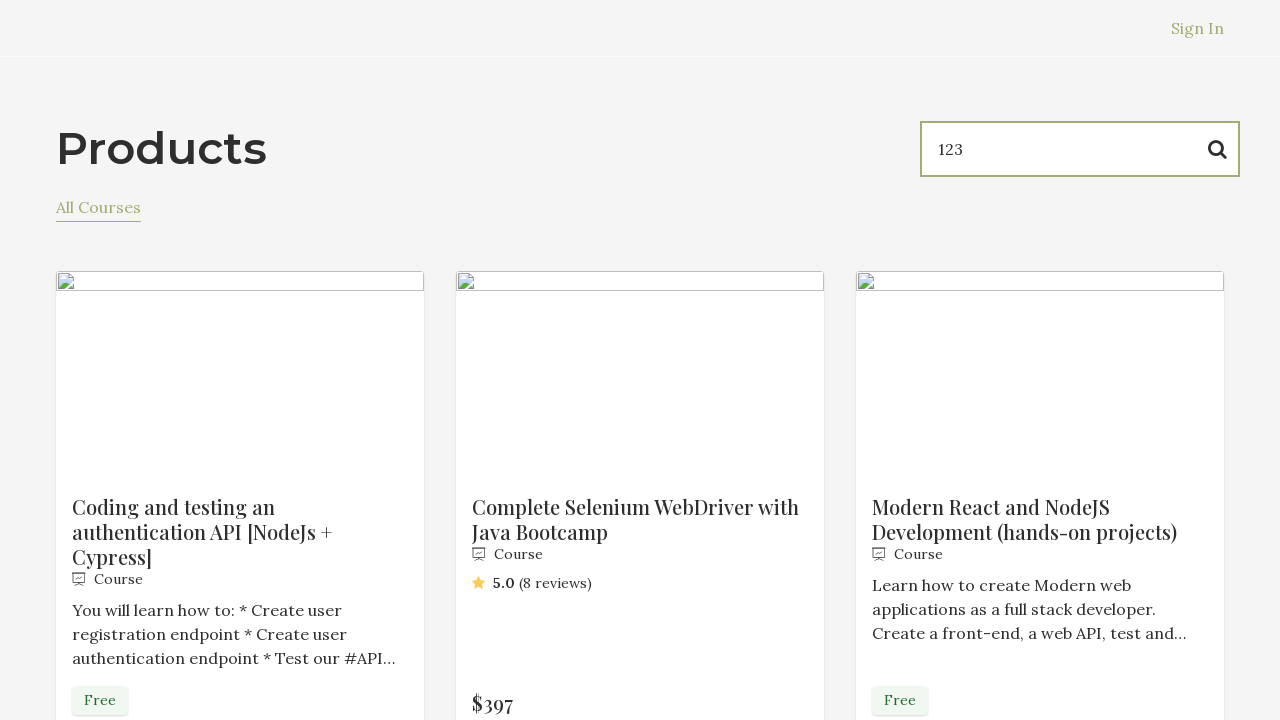

Pressed Enter to submit search on input[name='q']
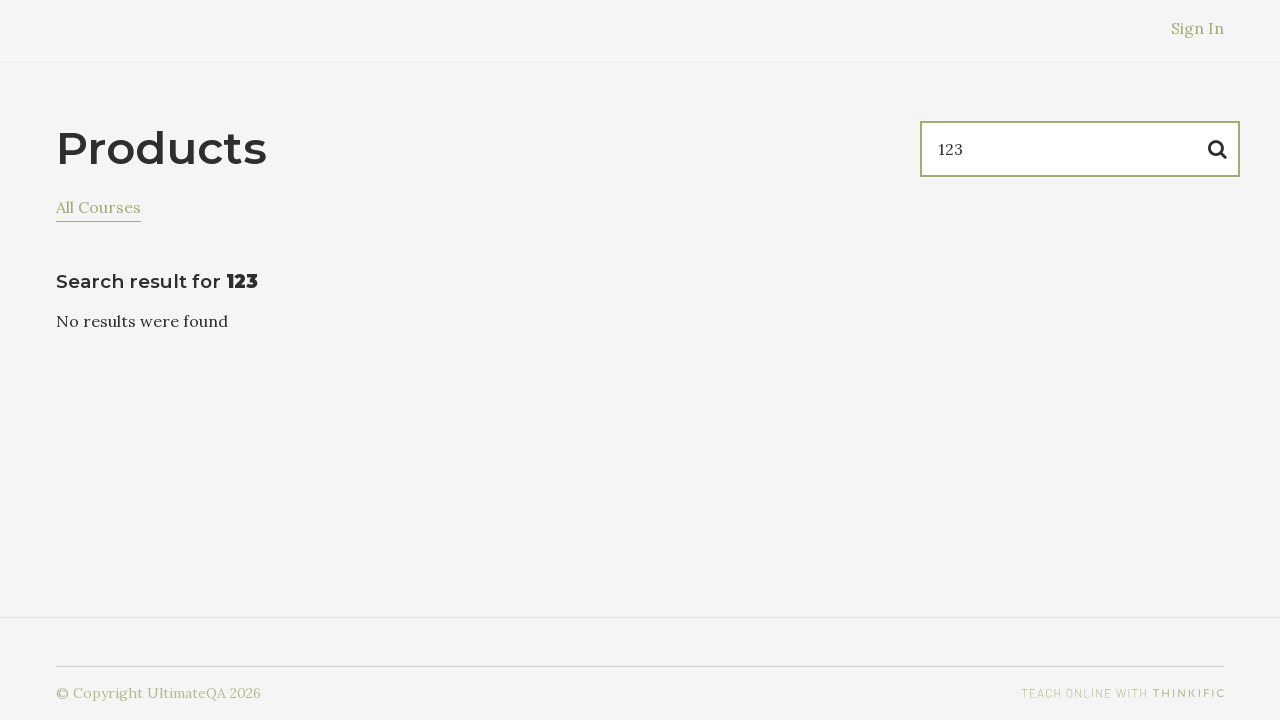

Verified 'No results were found' message appeared
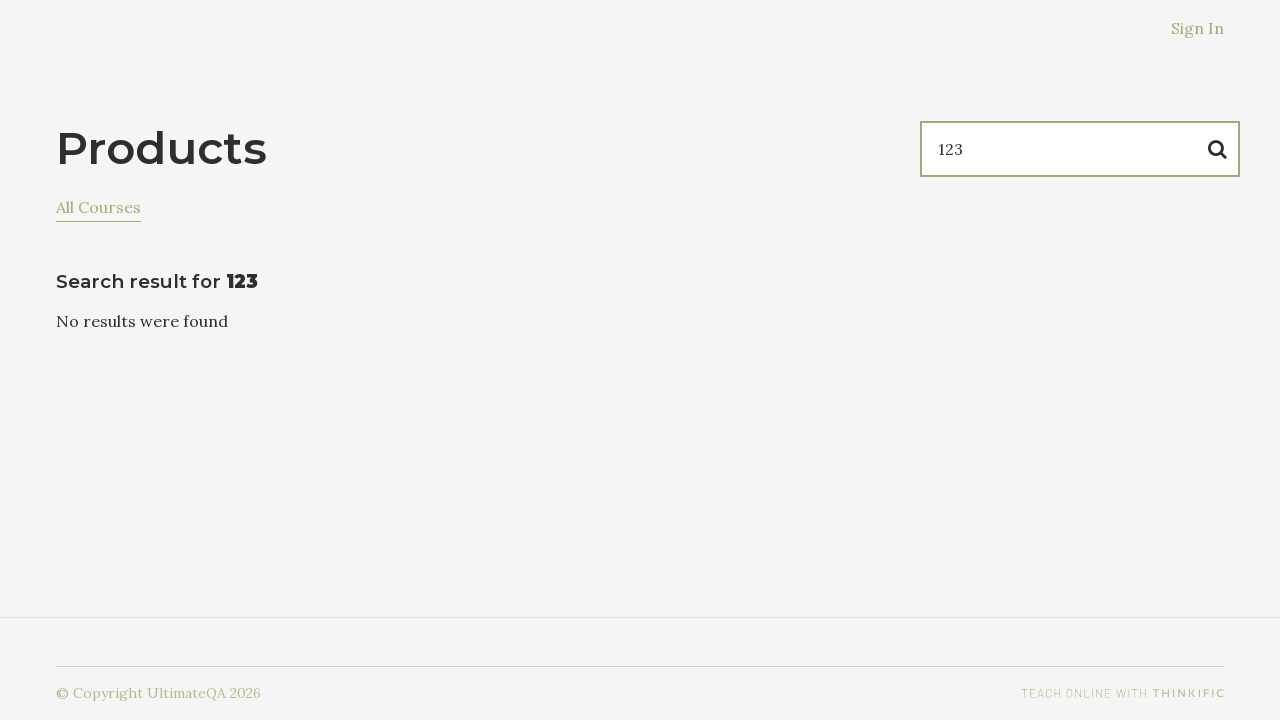

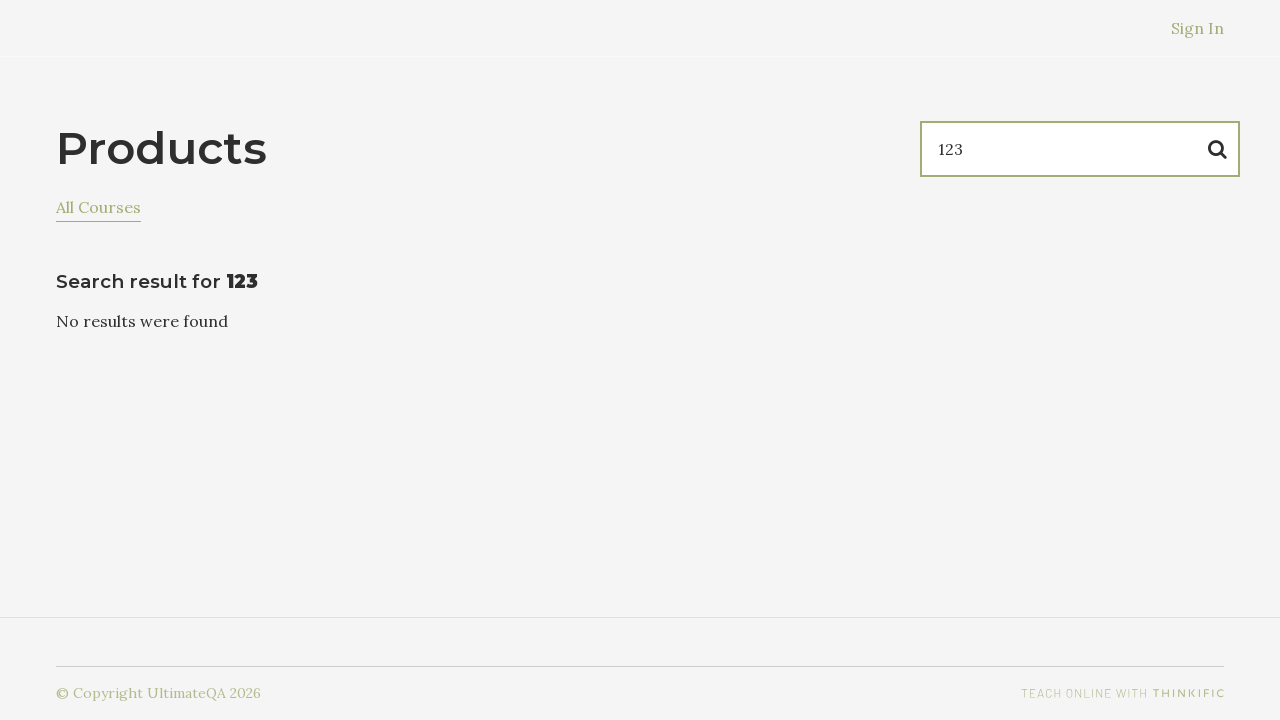